Fills out a text box form with user information and submits it

Starting URL: https://demoqa.com/text-box

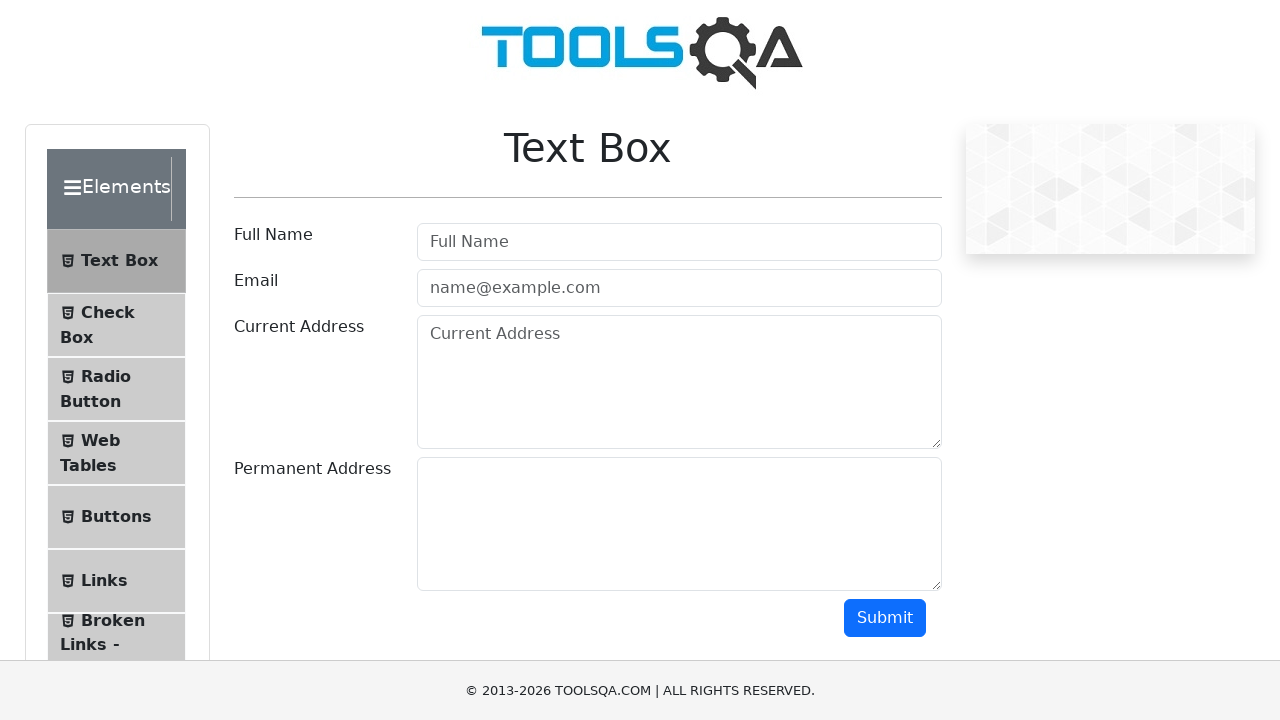

Text box form loaded and is visible
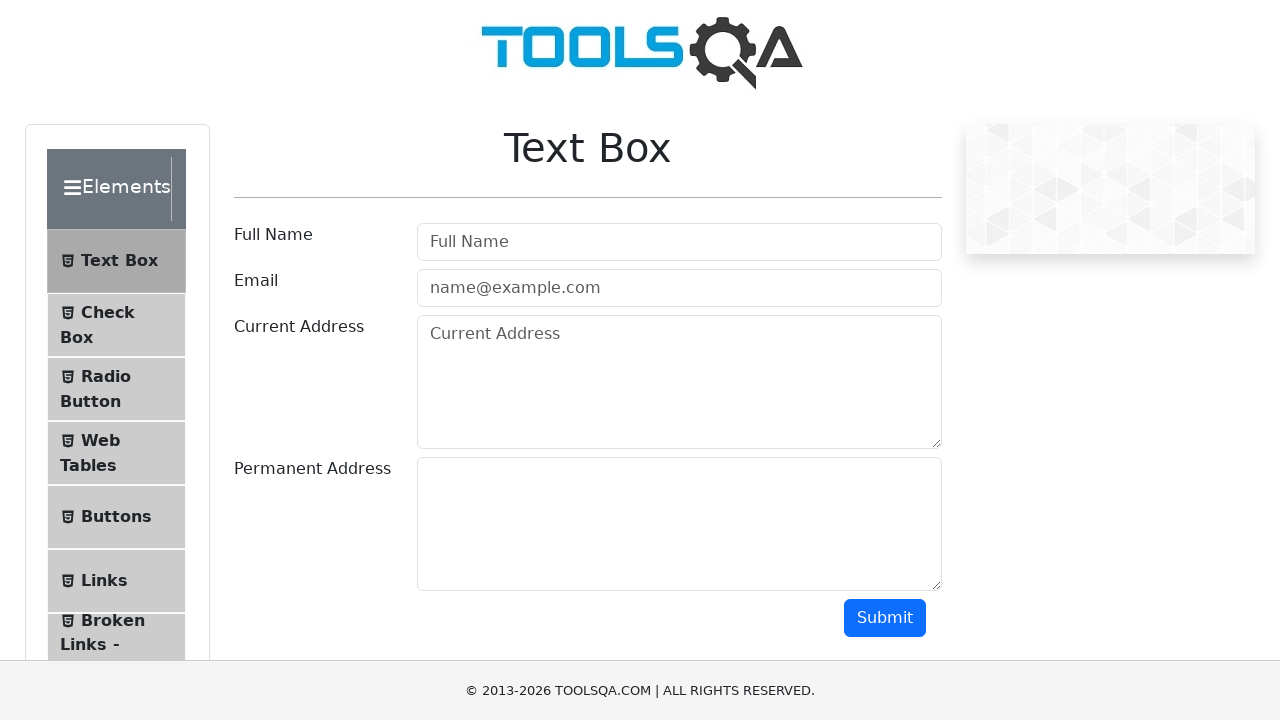

Filled in user name field with 'Jon Doe' on #userName
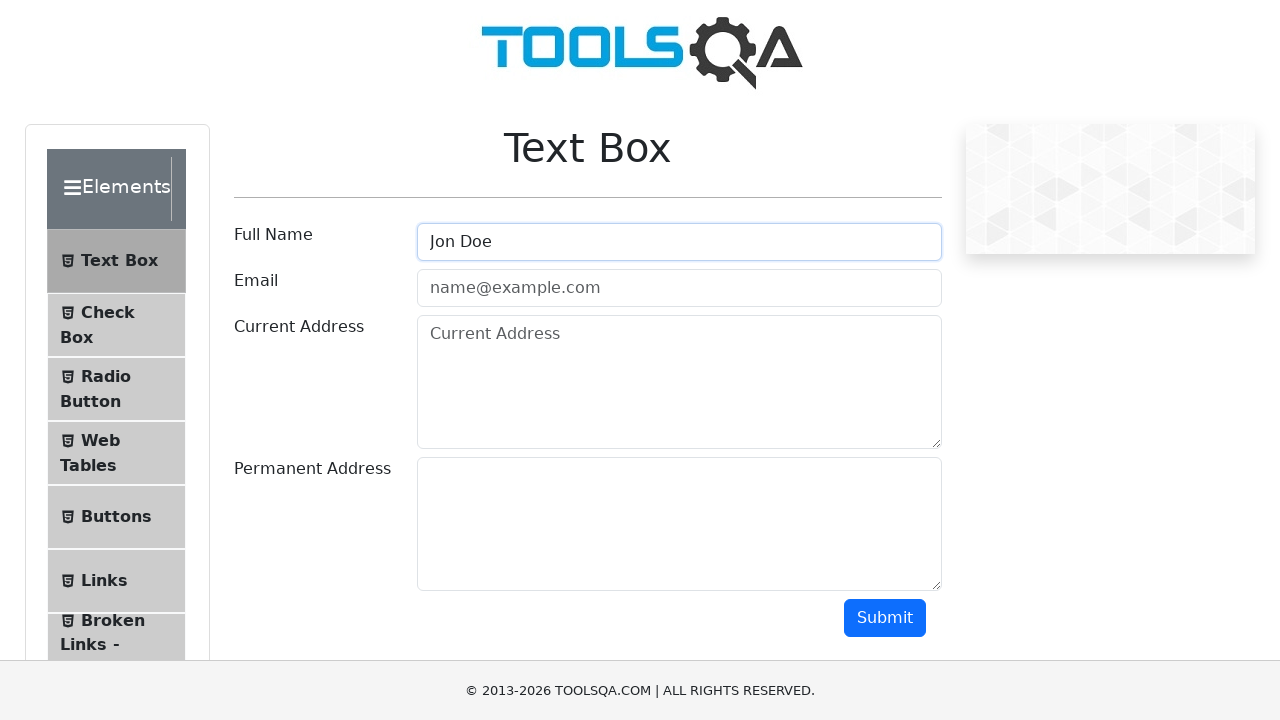

Filled in email field with 'abc@text.com' on #userEmail
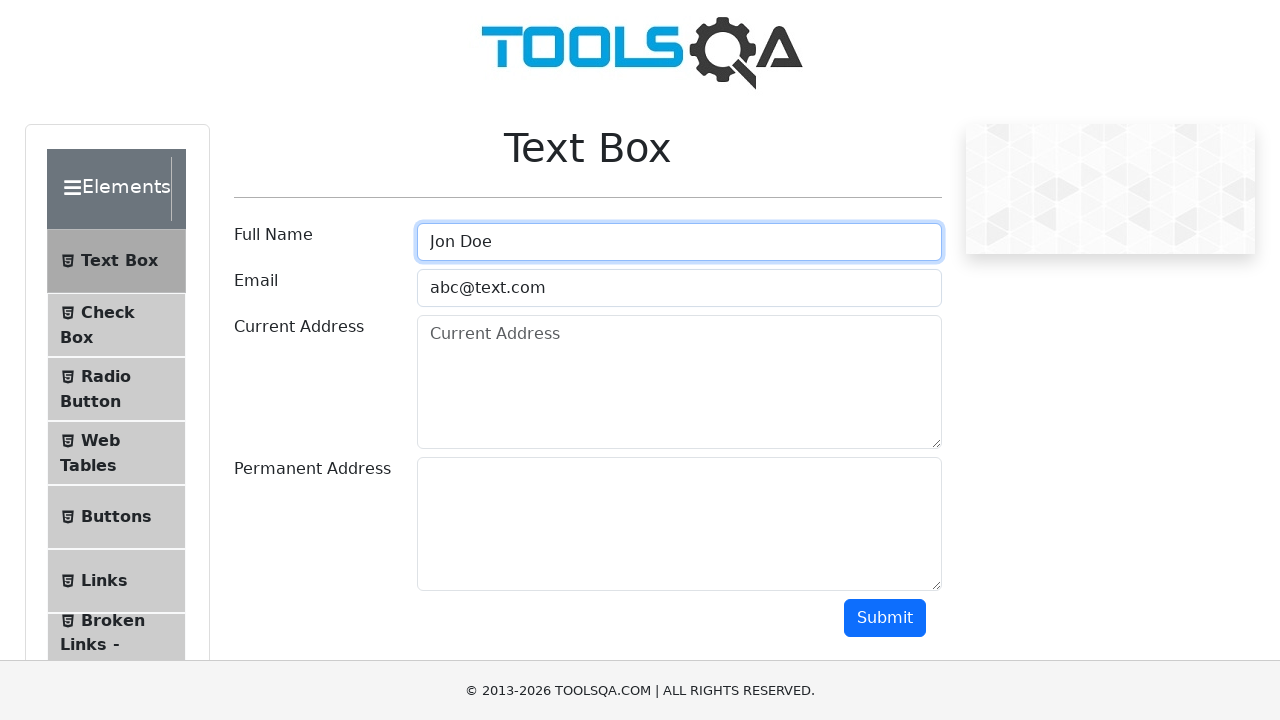

Filled in current address field with '32 Hollow st. Hellkitchen, New York' on #currentAddress
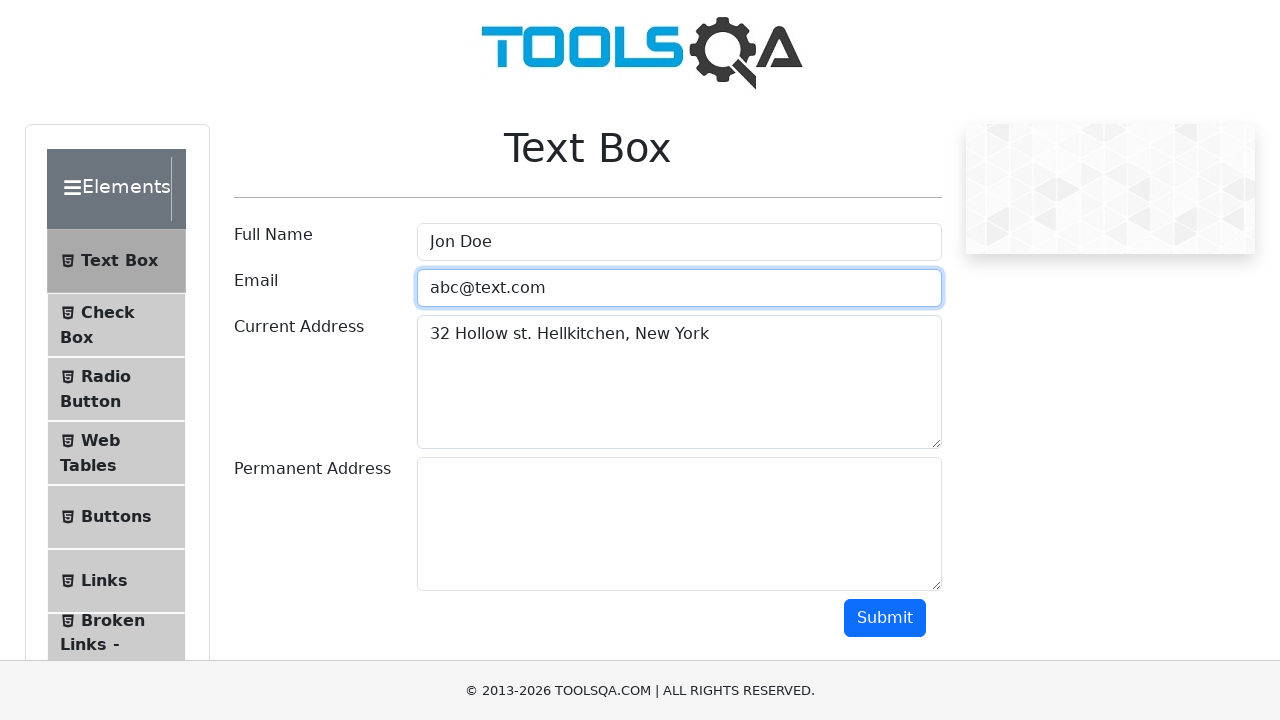

Filled in permanent address field with '32 Hollow st. Hellkitchen, New York' on #permanentAddress
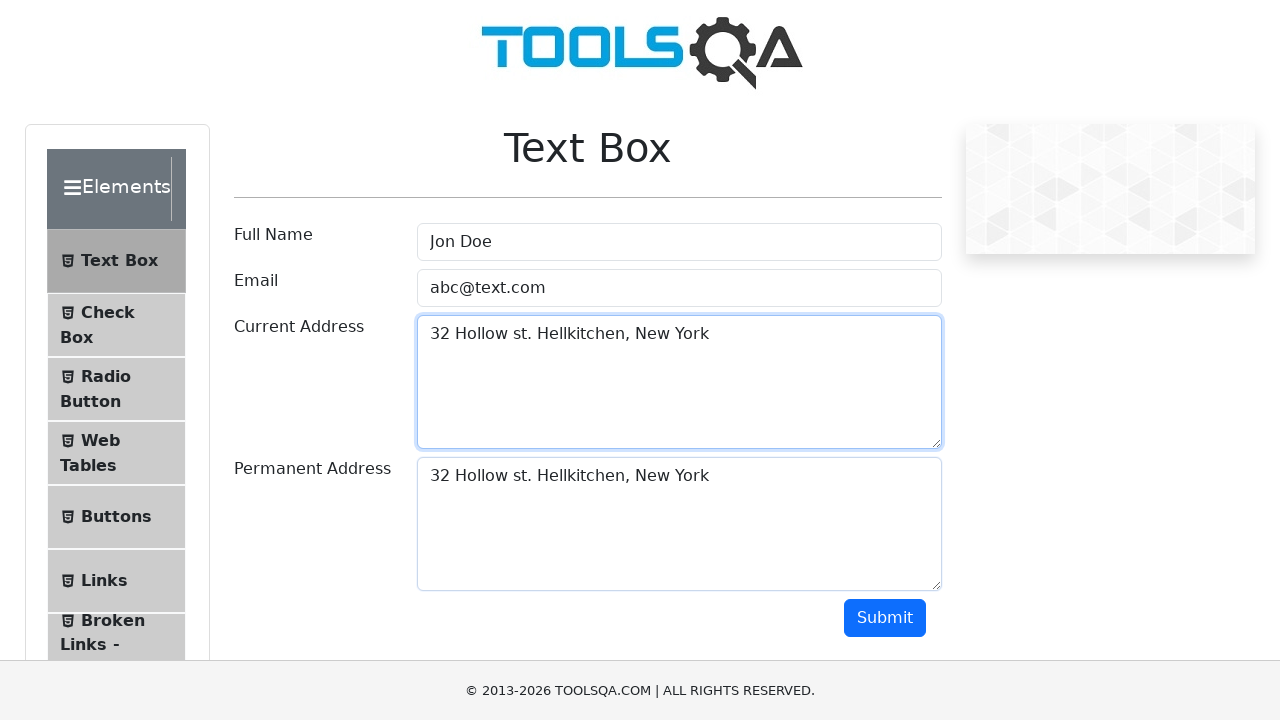

Clicked submit button to submit the form at (885, 618) on button#submit
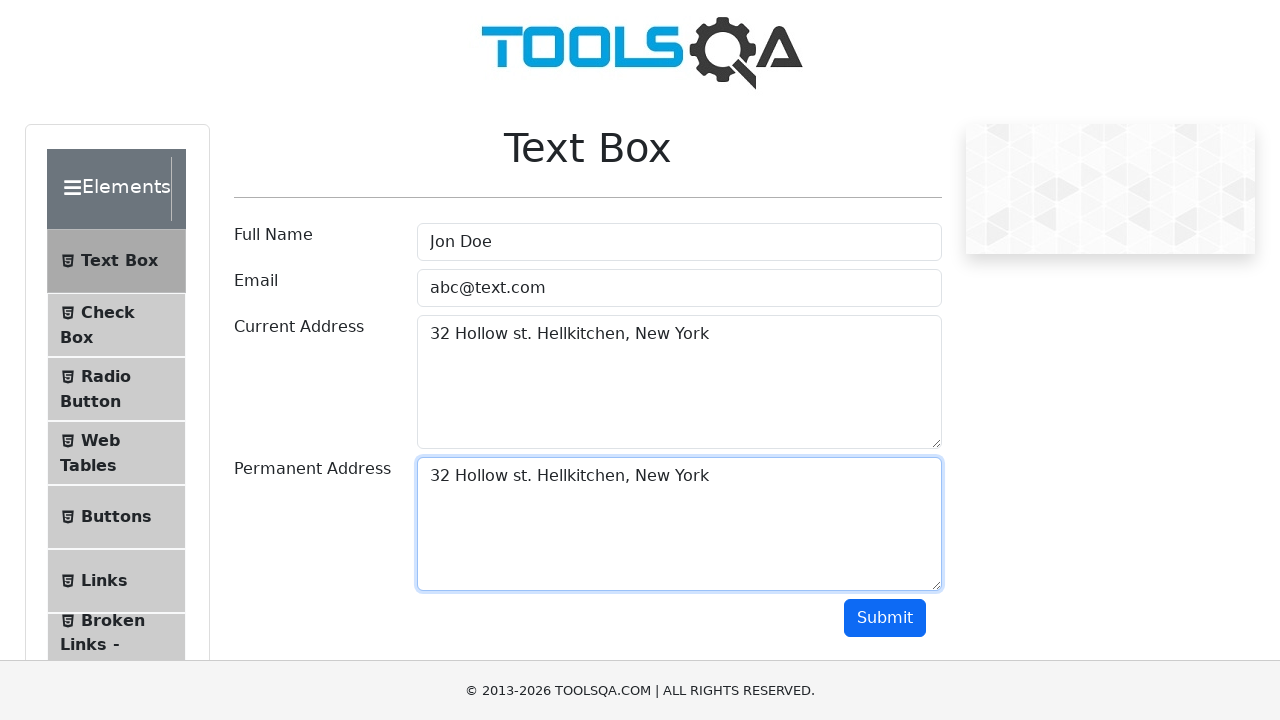

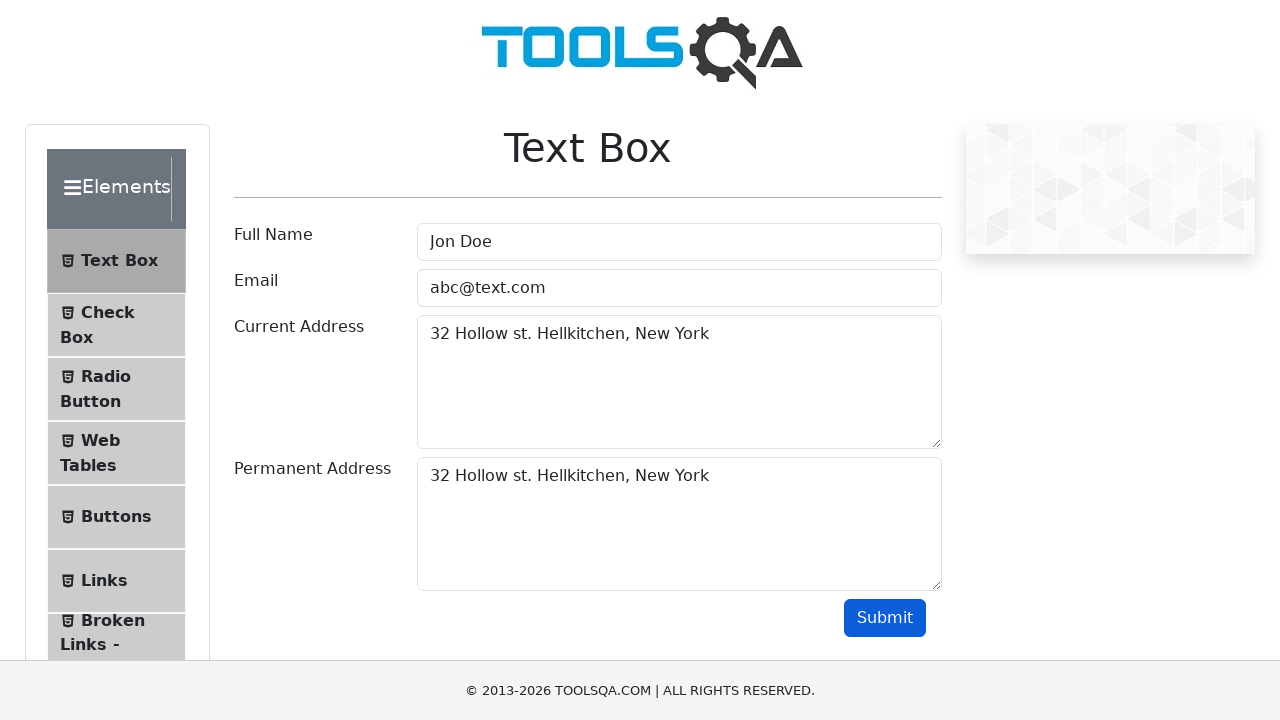